Navigates to the Omayo blog test site and clicks on a link to open a popup window

Starting URL: http://omayo.blogspot.com/

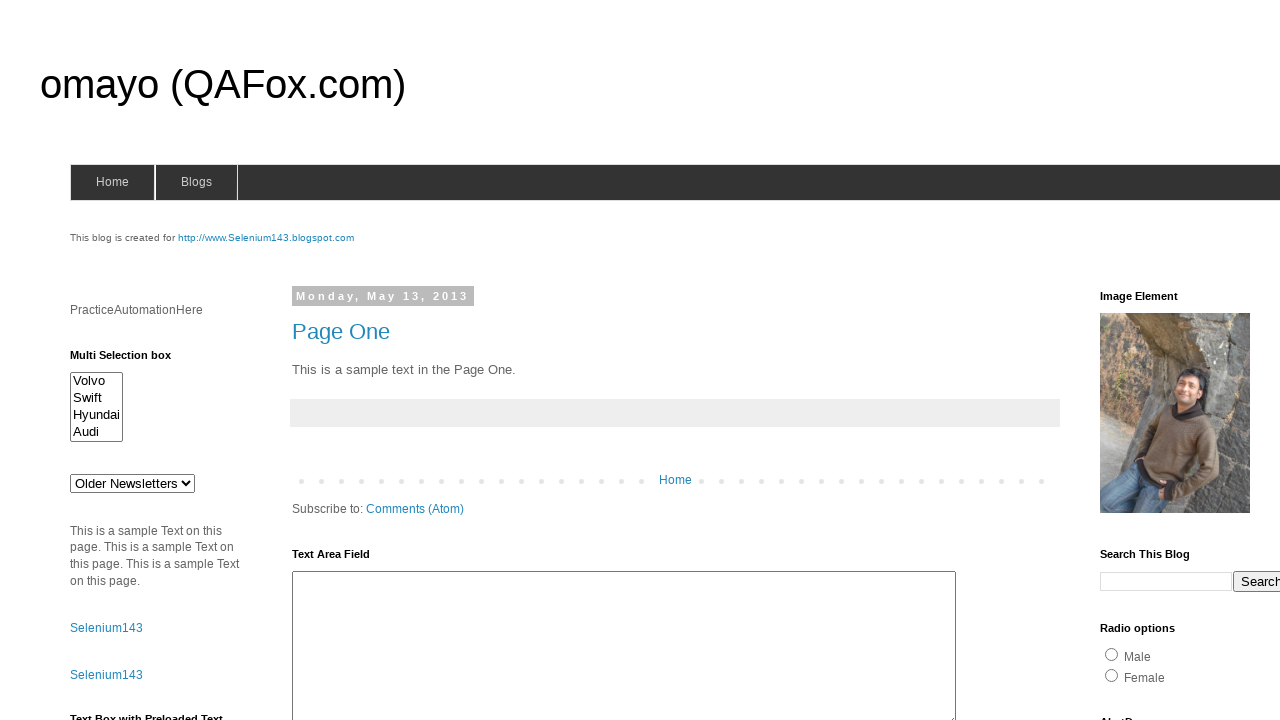

Navigated to Omayo blog test site
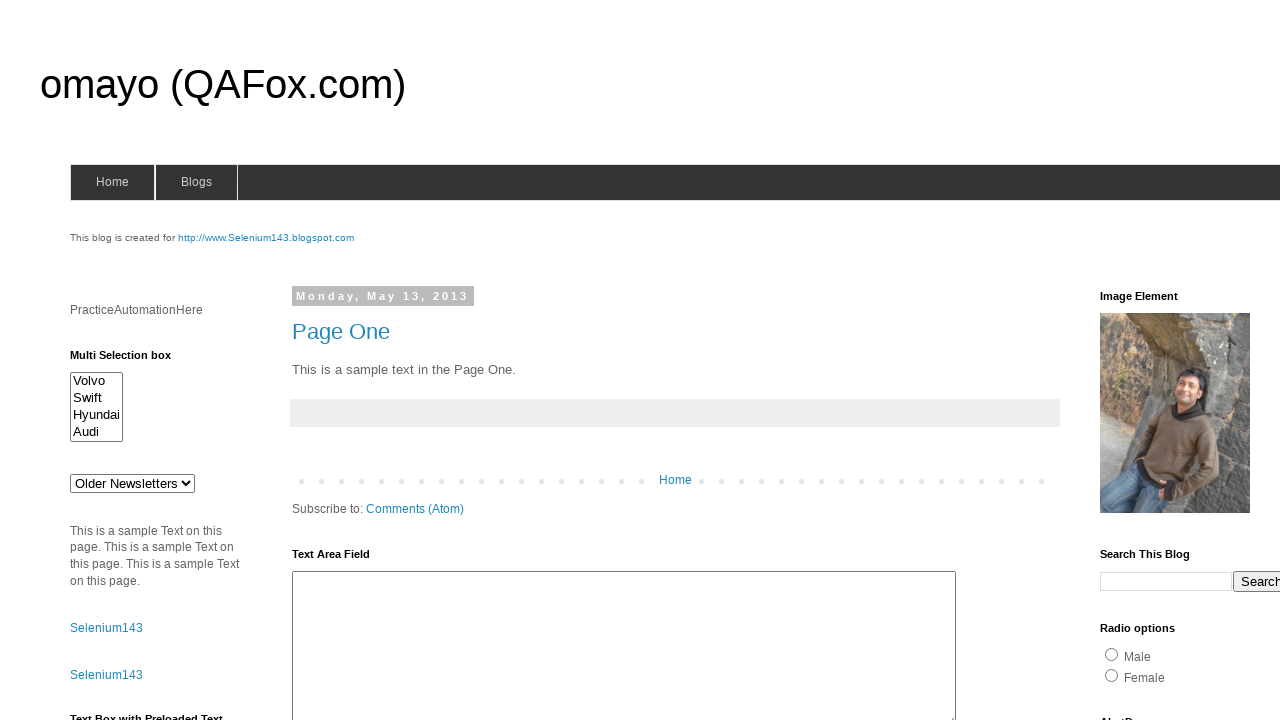

Clicked on 'Open a popup window' link at (132, 360) on xpath=//a[.='Open a popup window']
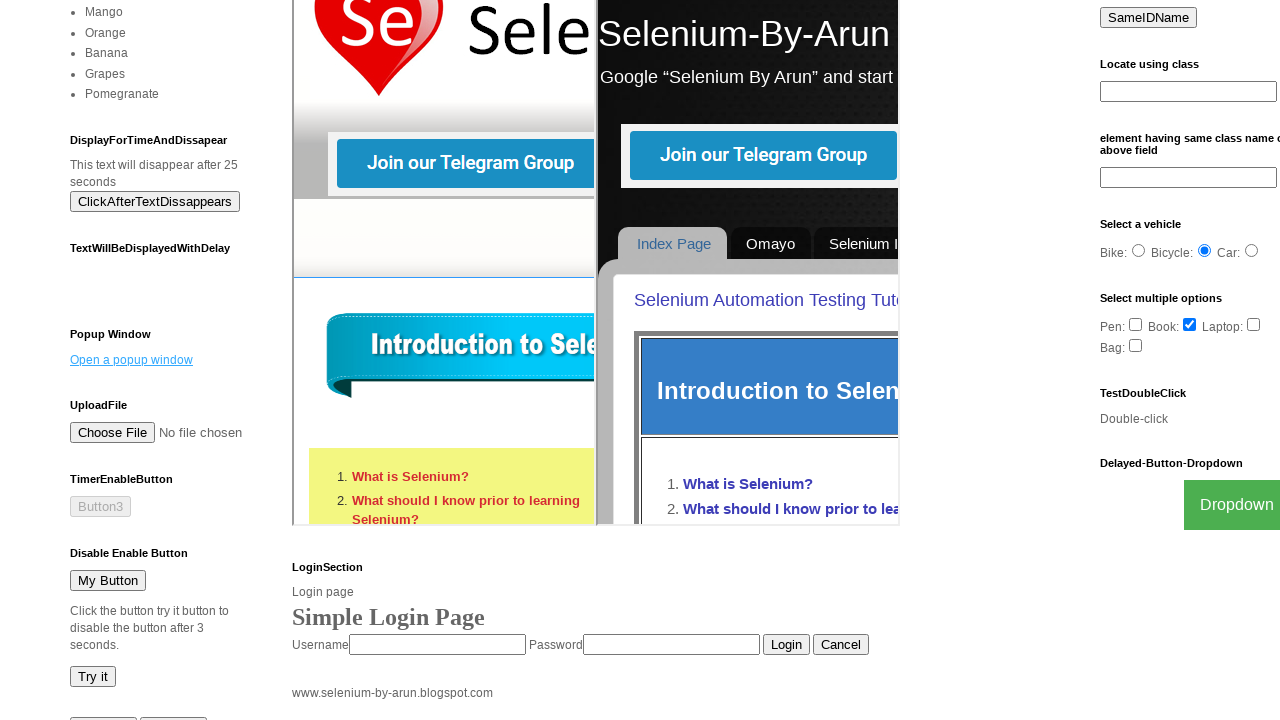

Waited for popup window to open
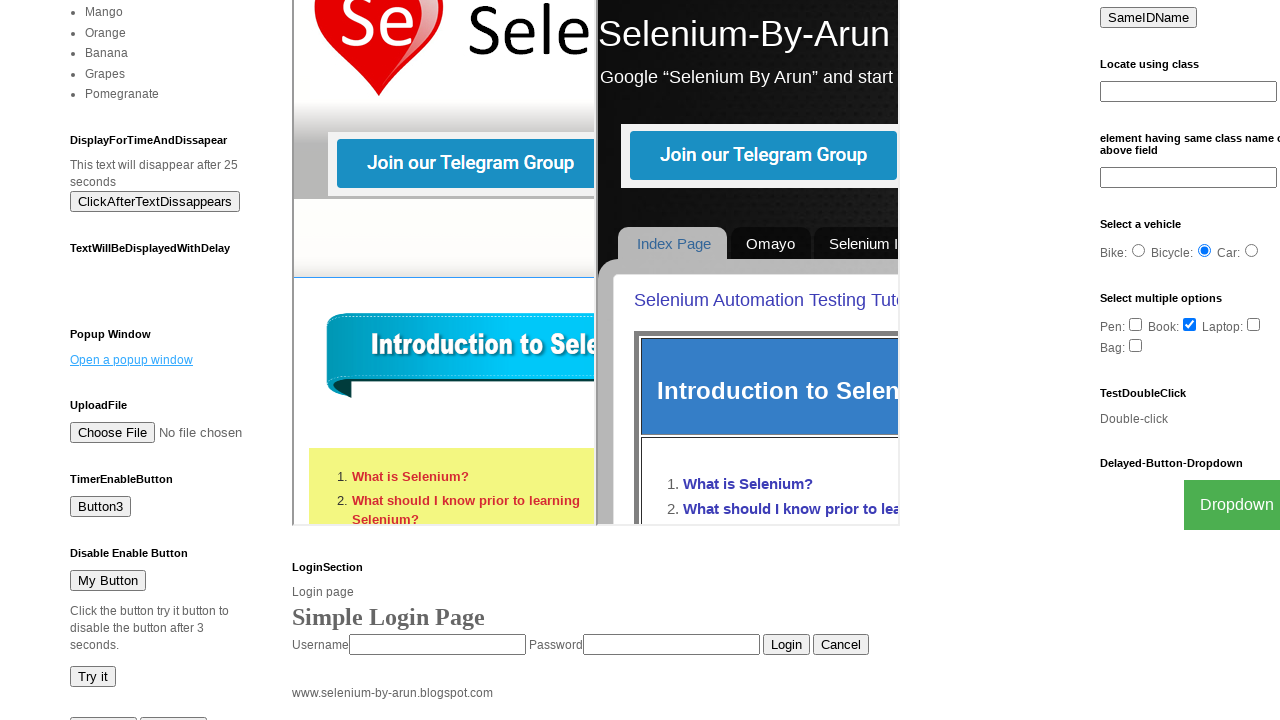

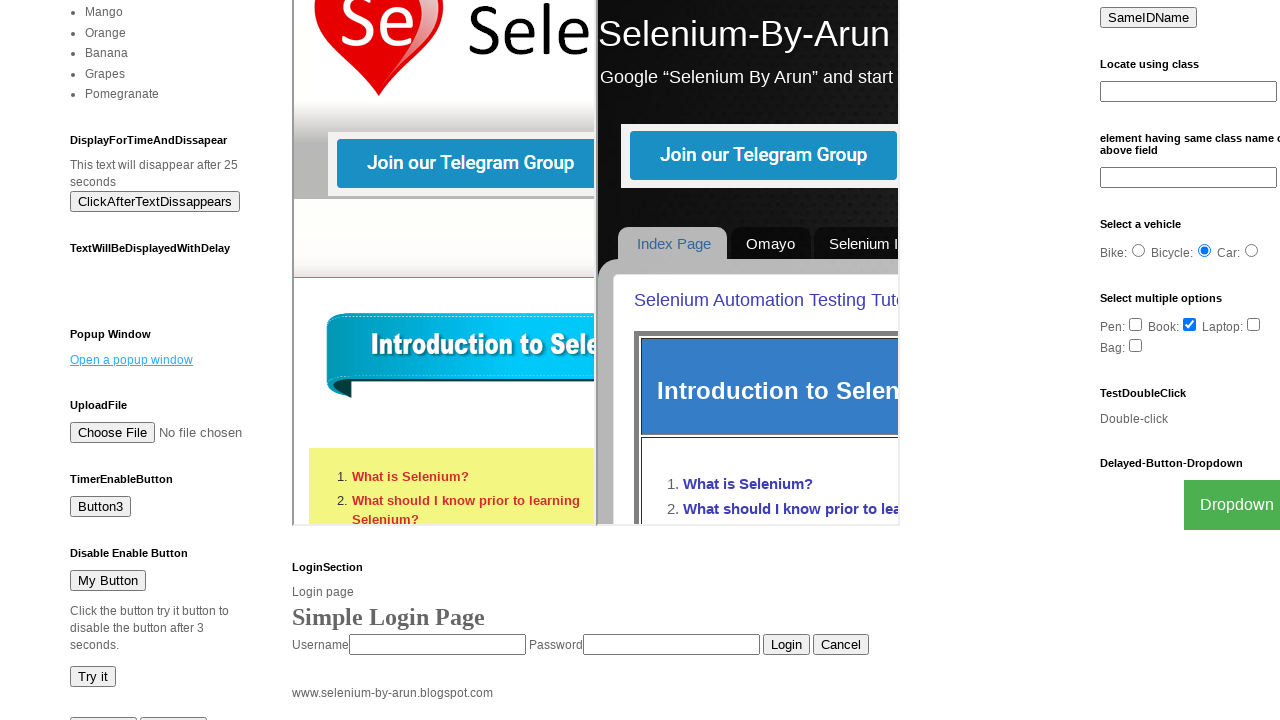